Tests passenger dropdown functionality by clicking to open the dropdown, incrementing the adult passenger count 4 times, and then closing the dropdown

Starting URL: https://rahulshettyacademy.com/dropdownsPractise/

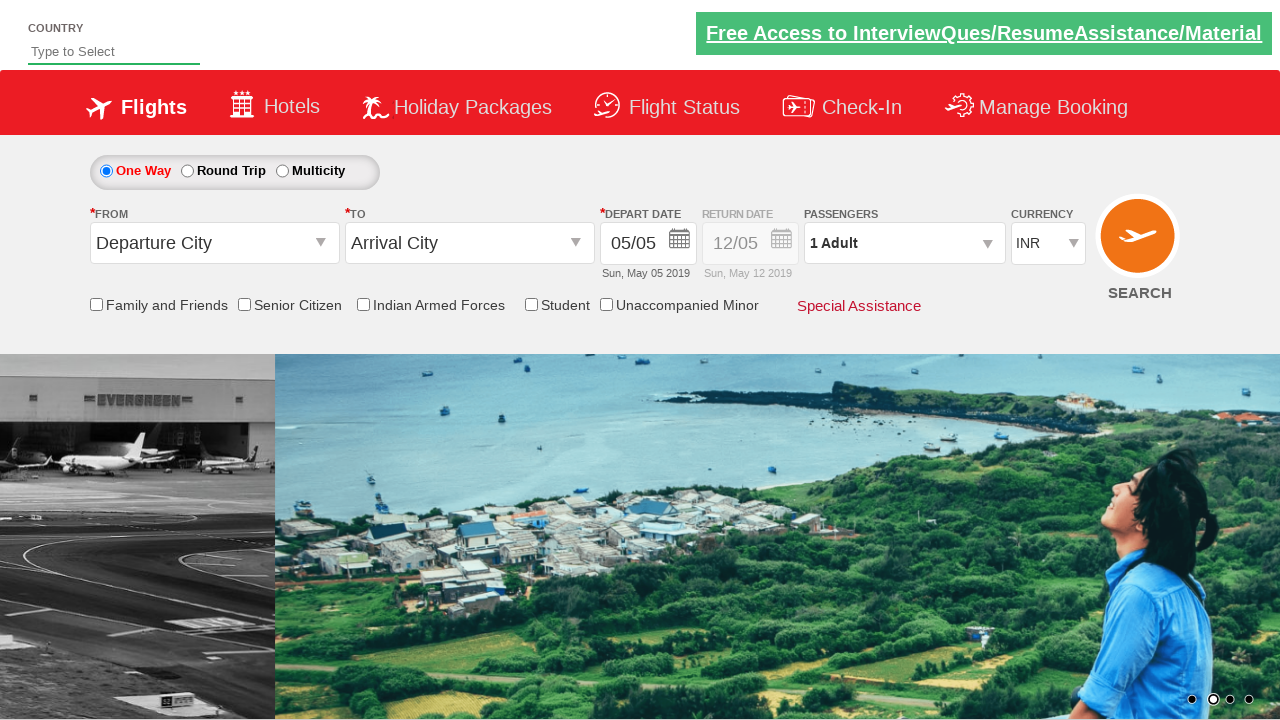

Clicked passenger info dropdown to open it at (904, 243) on #divpaxinfo
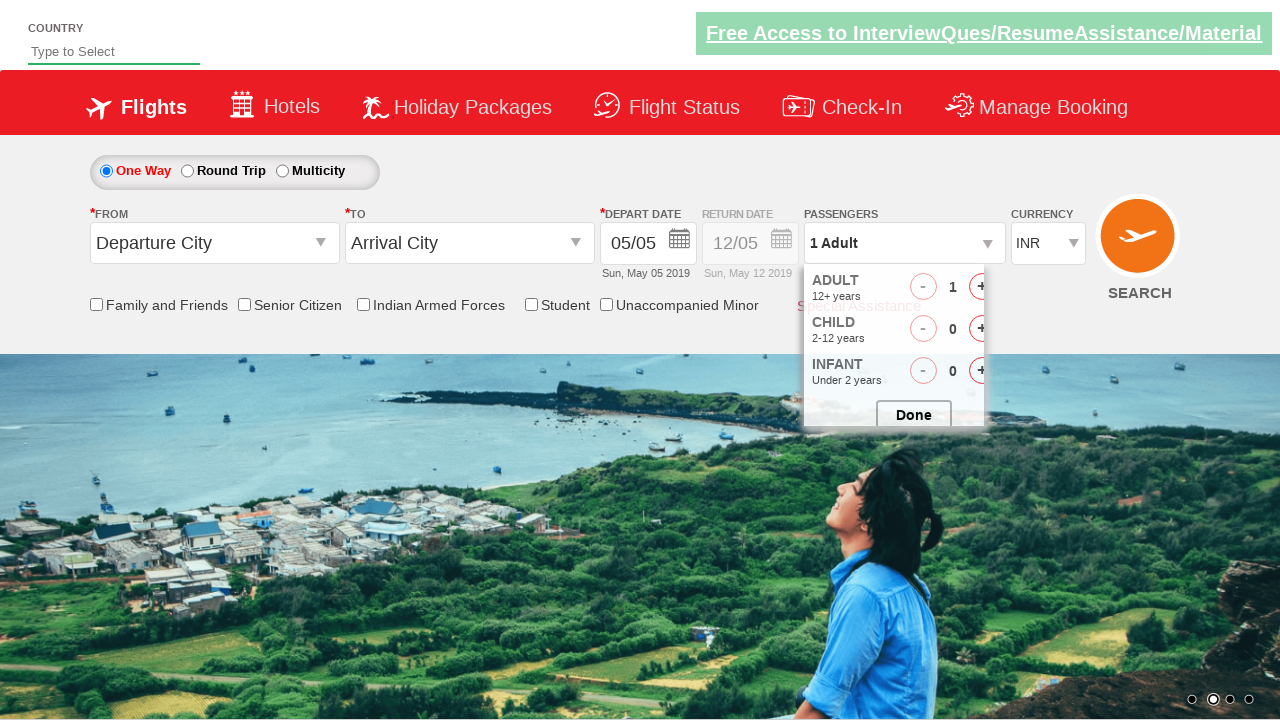

Waited for dropdown to be visible
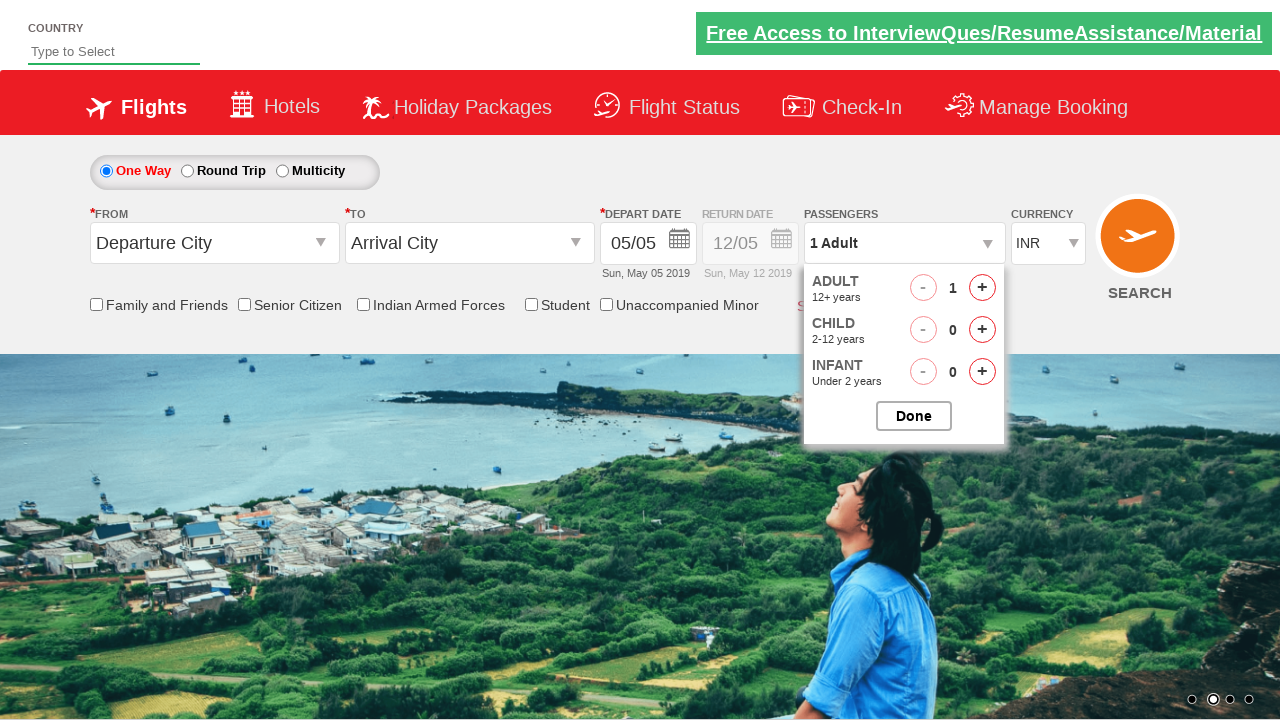

Incremented adult passenger count (iteration 1 of 4) at (982, 288) on #hrefIncAdt
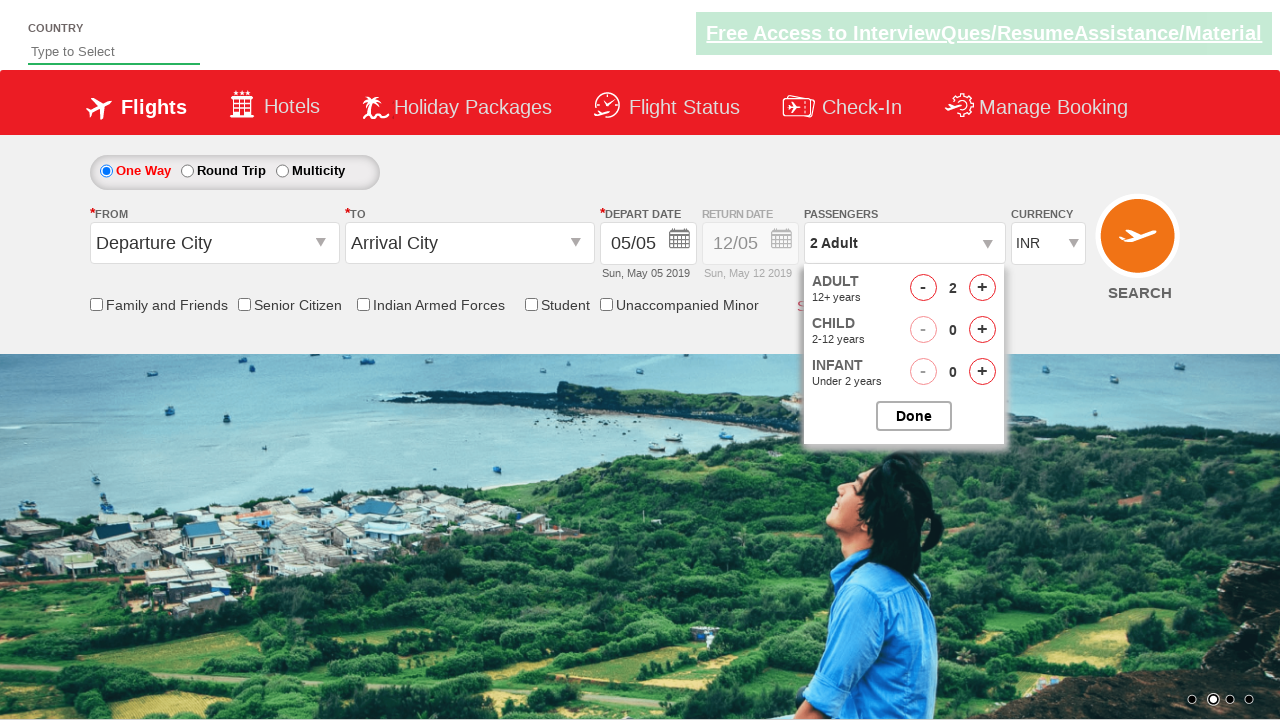

Incremented adult passenger count (iteration 2 of 4) at (982, 288) on #hrefIncAdt
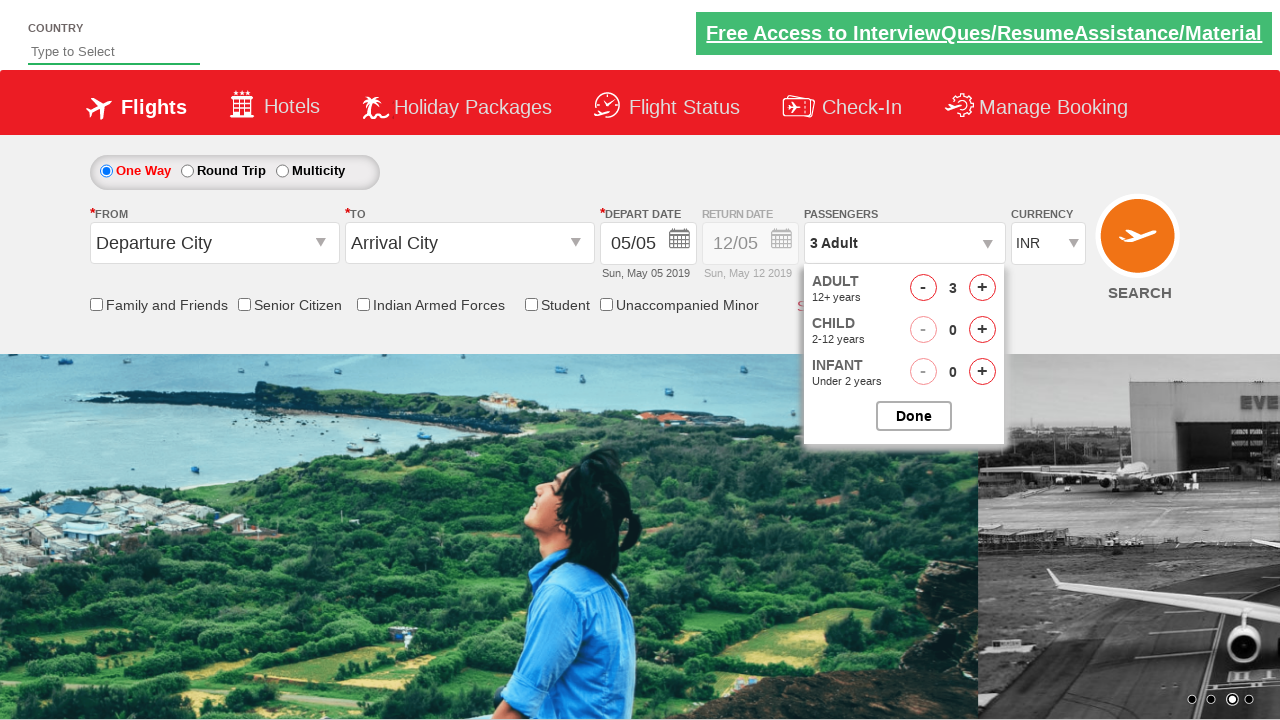

Incremented adult passenger count (iteration 3 of 4) at (982, 288) on #hrefIncAdt
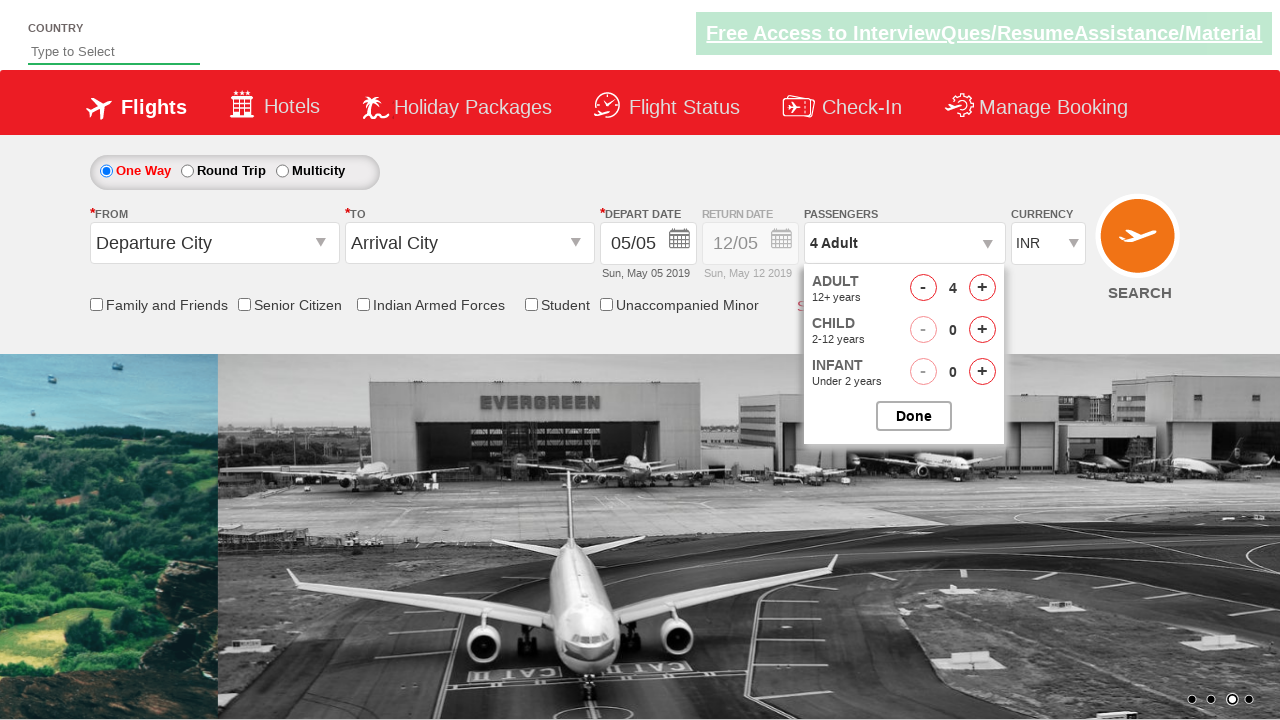

Incremented adult passenger count (iteration 4 of 4) at (982, 288) on #hrefIncAdt
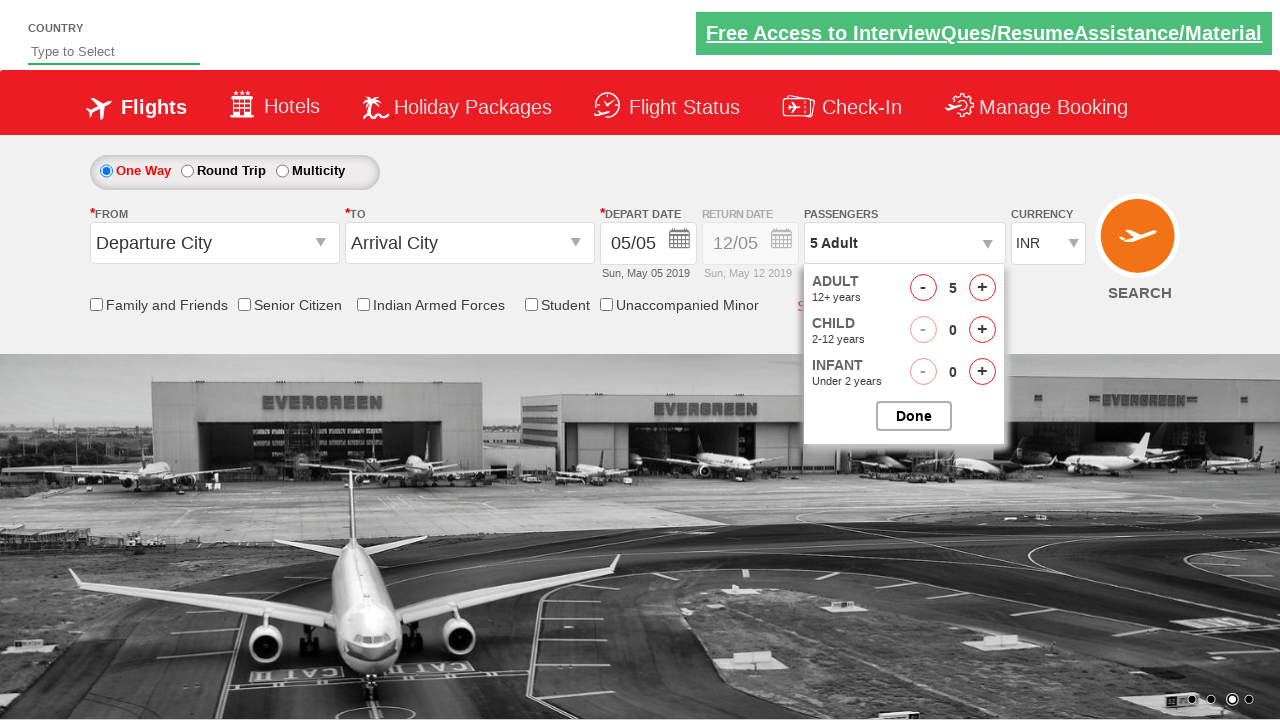

Closed the passenger options dropdown at (914, 416) on #btnclosepaxoption
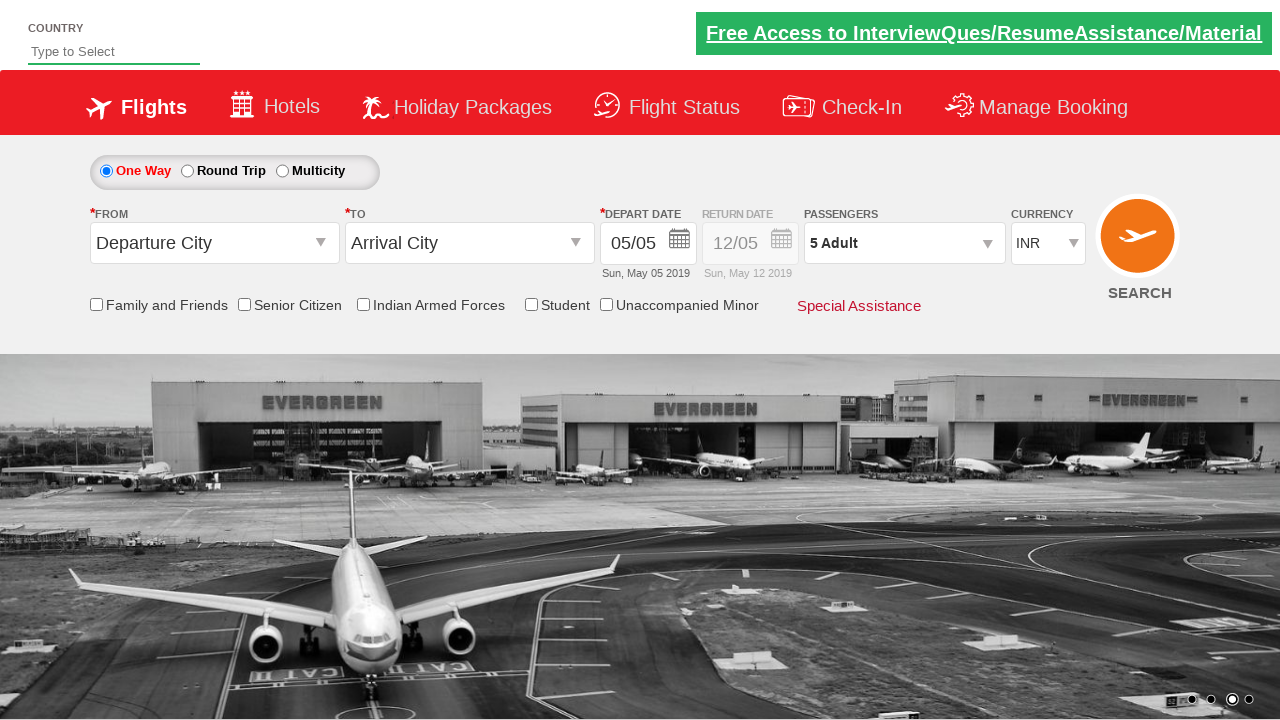

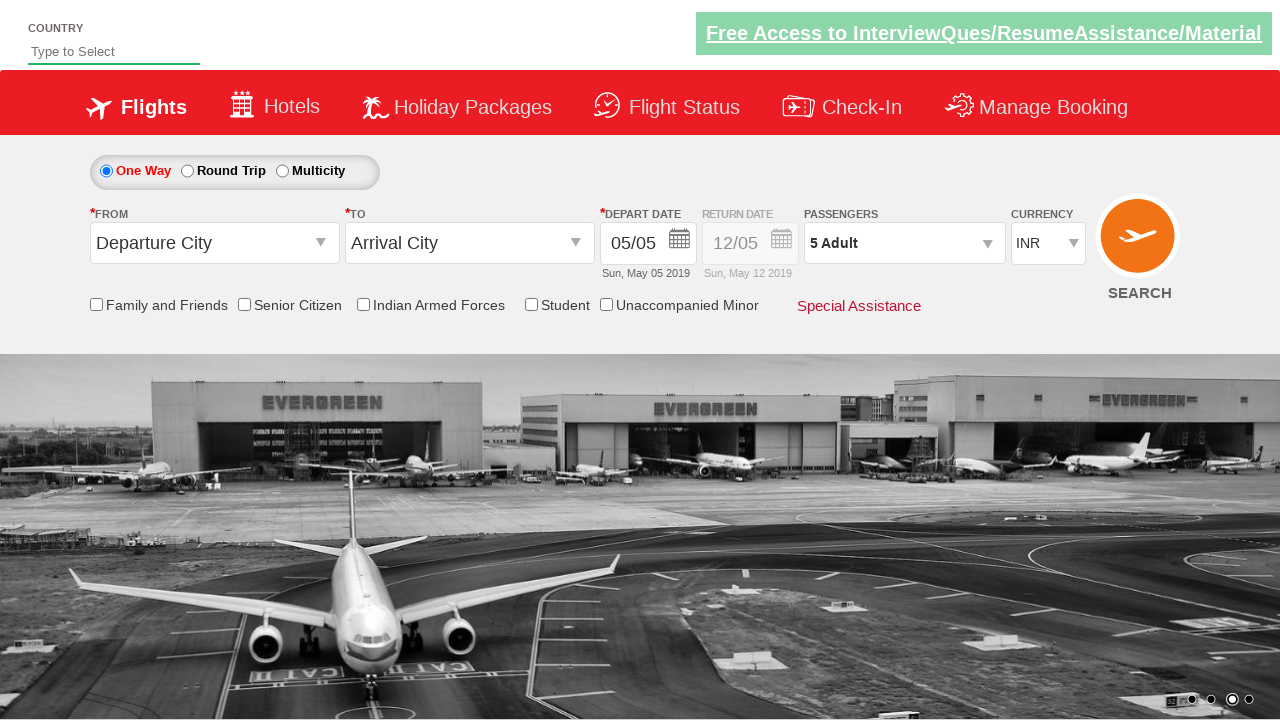